Tests the add operation by entering two numbers and verifying the calculator produces the correct sum.

Starting URL: https://testsheepnz.github.io/BasicCalculator

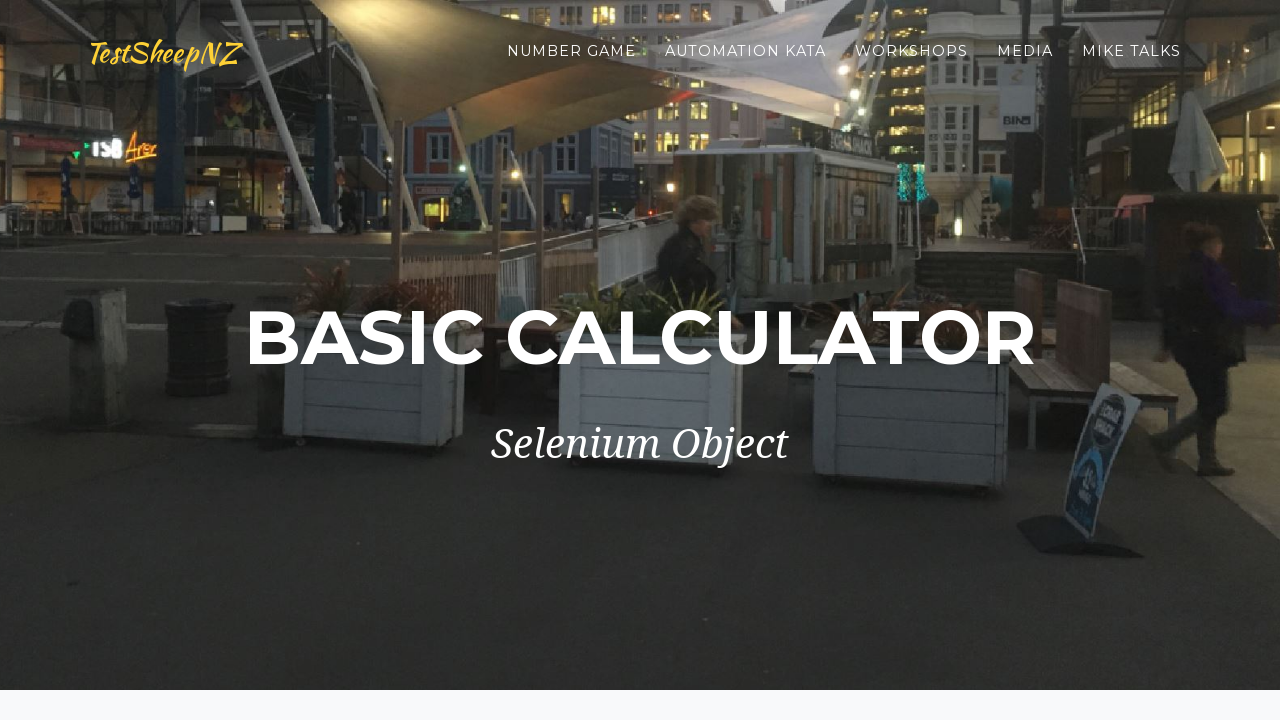

Selected build version 0 on #selectBuild
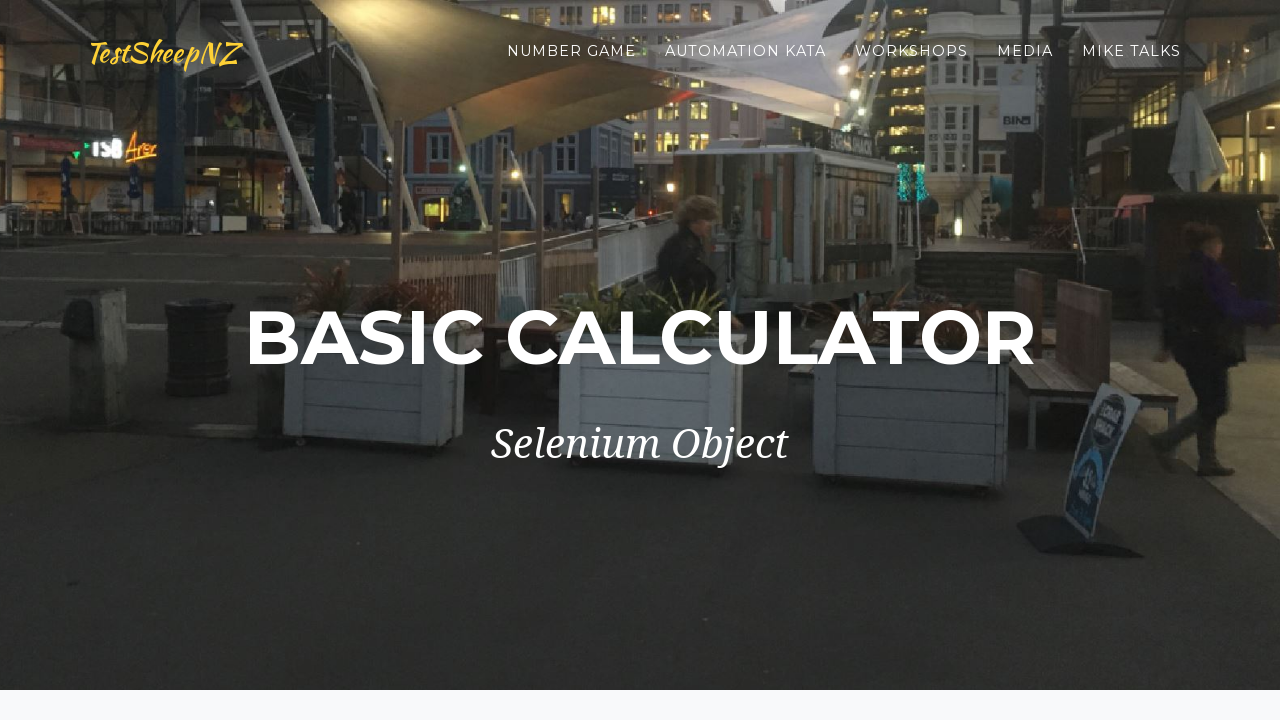

Entered first number: 5 on #number1Field
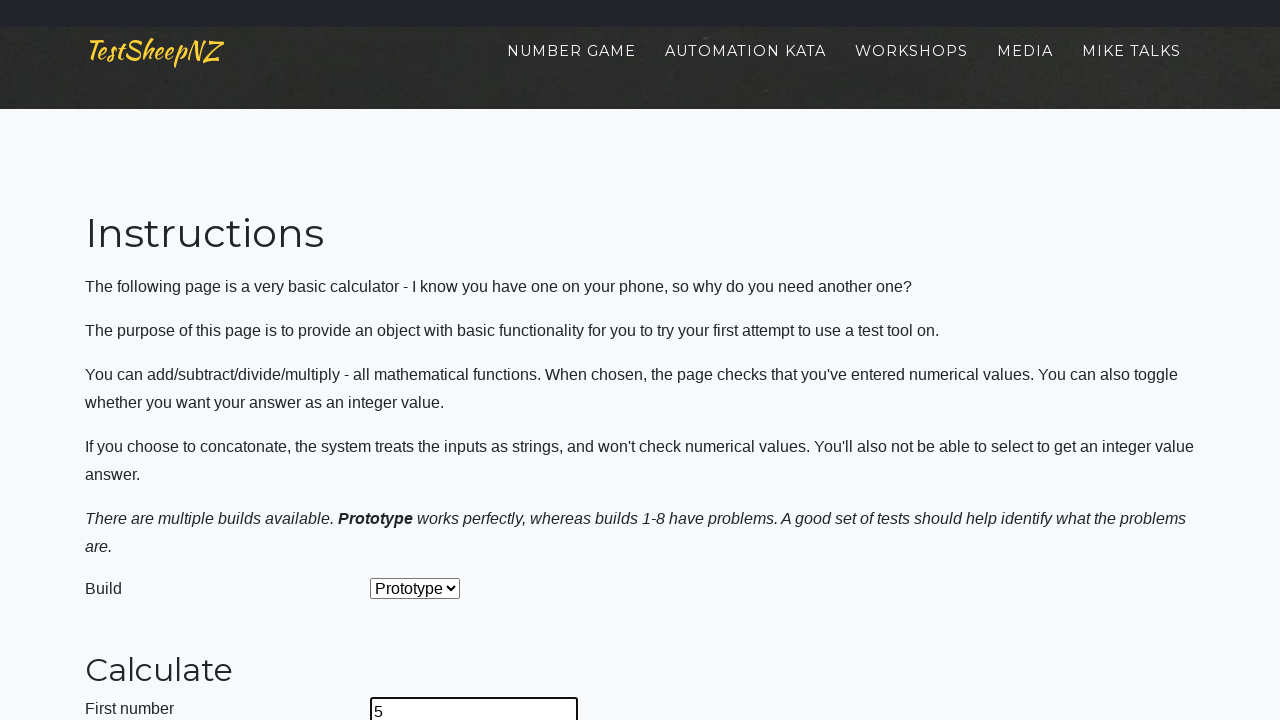

Entered second number: 4 on #number2Field
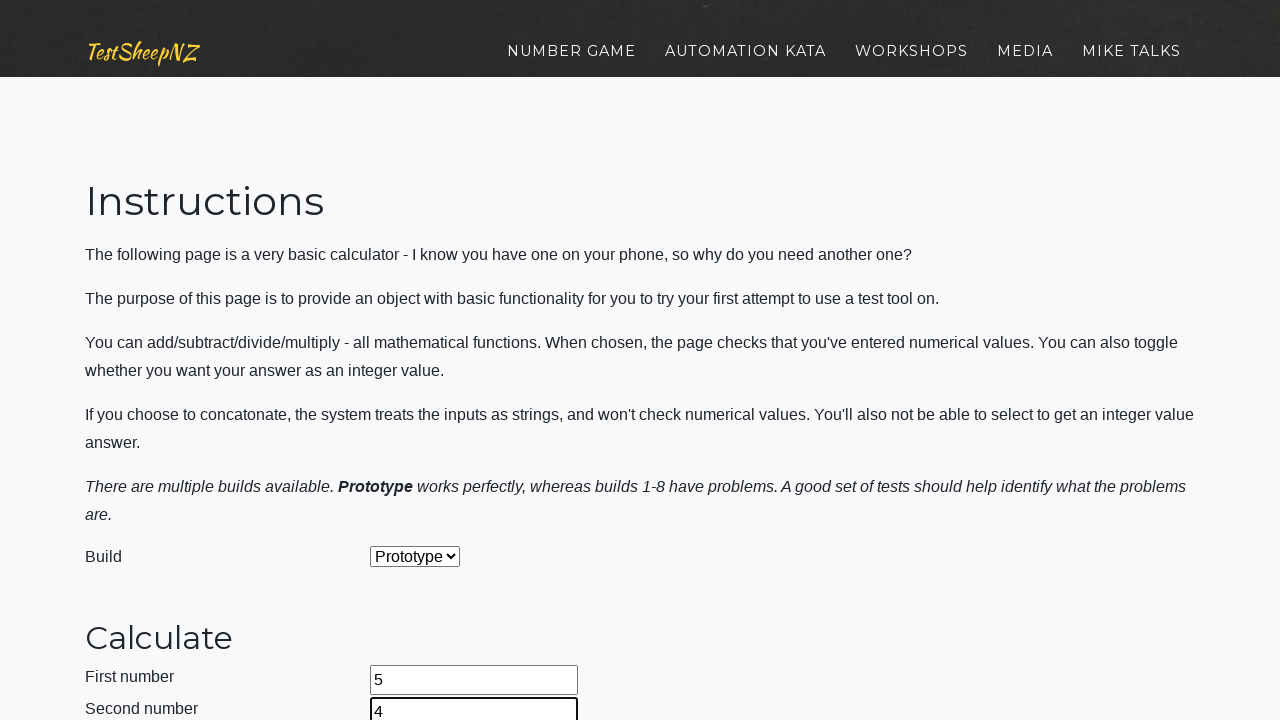

Selected Add operation on #selectOperationDropdown
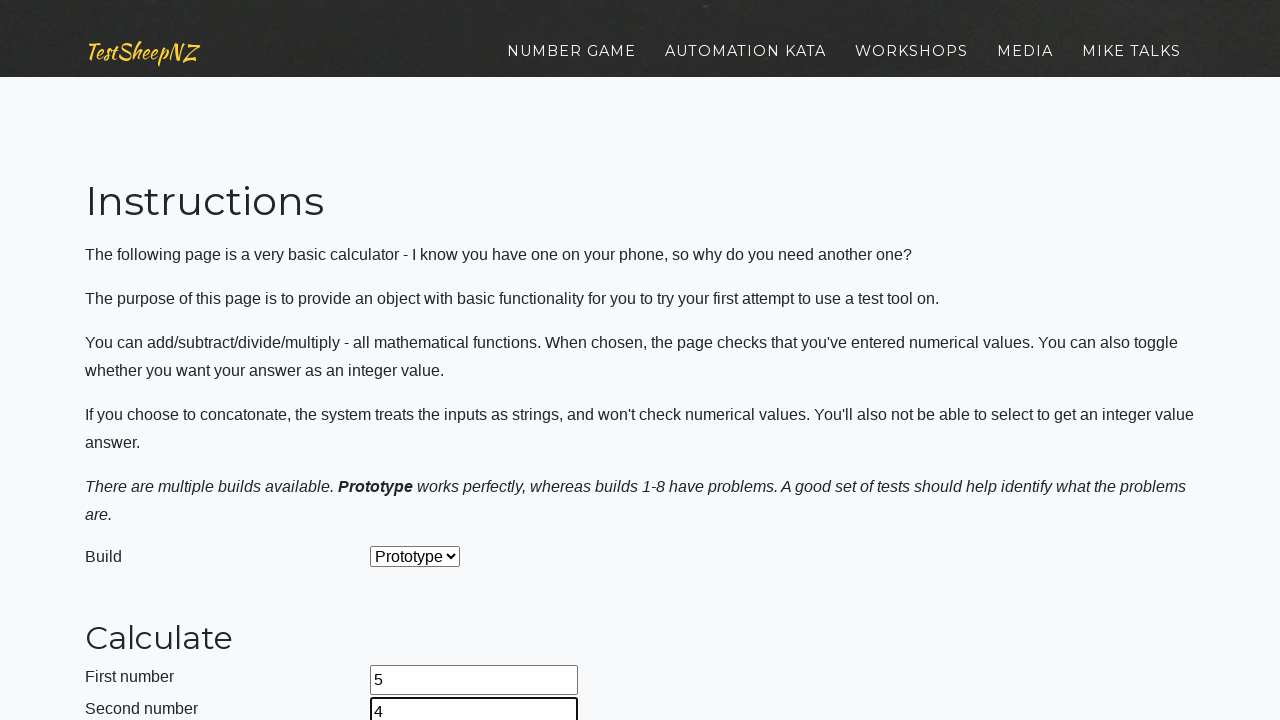

Clicked calculate button to compute the sum at (422, 361) on #calculateButton
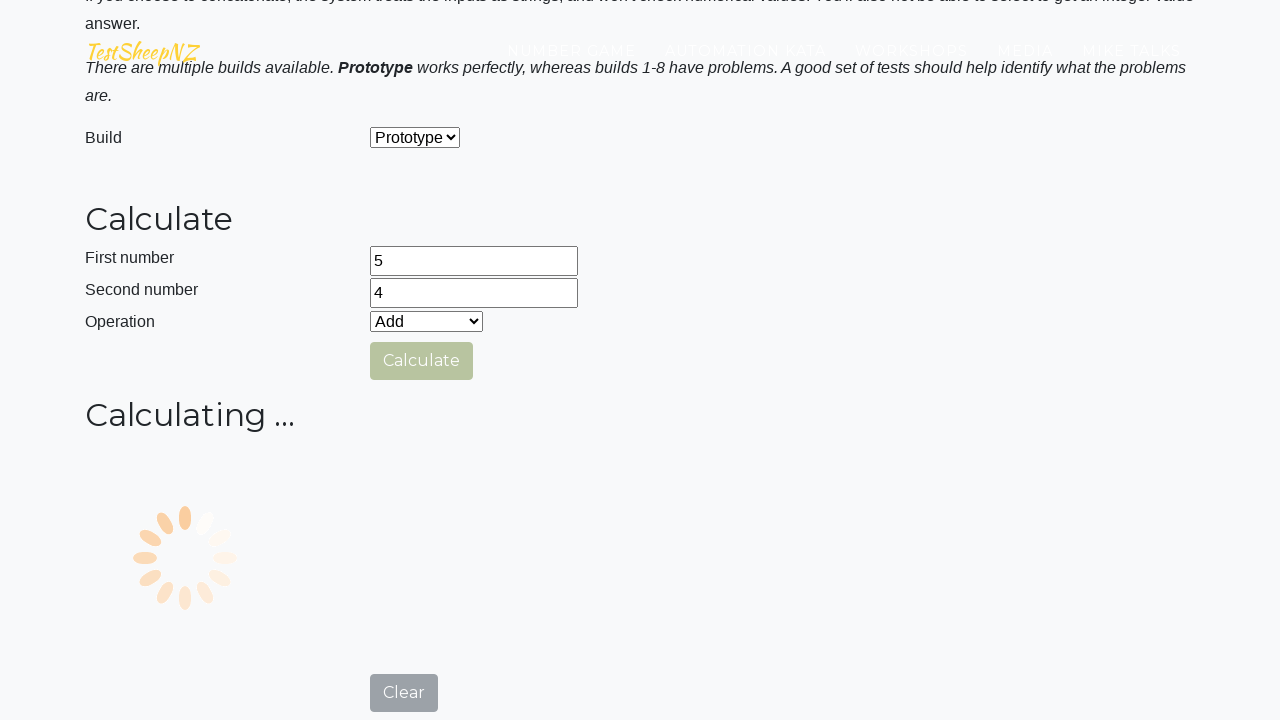

Clicked clear button to reset calculator at (404, 495) on #clearButton
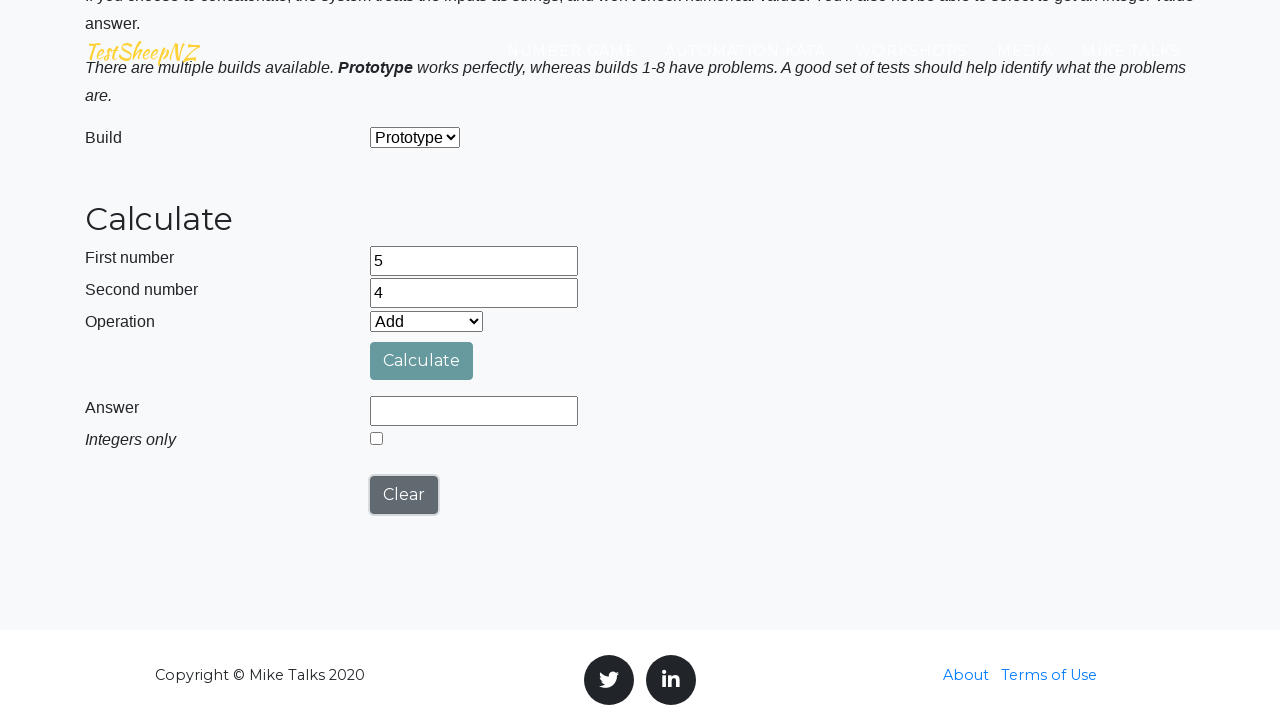

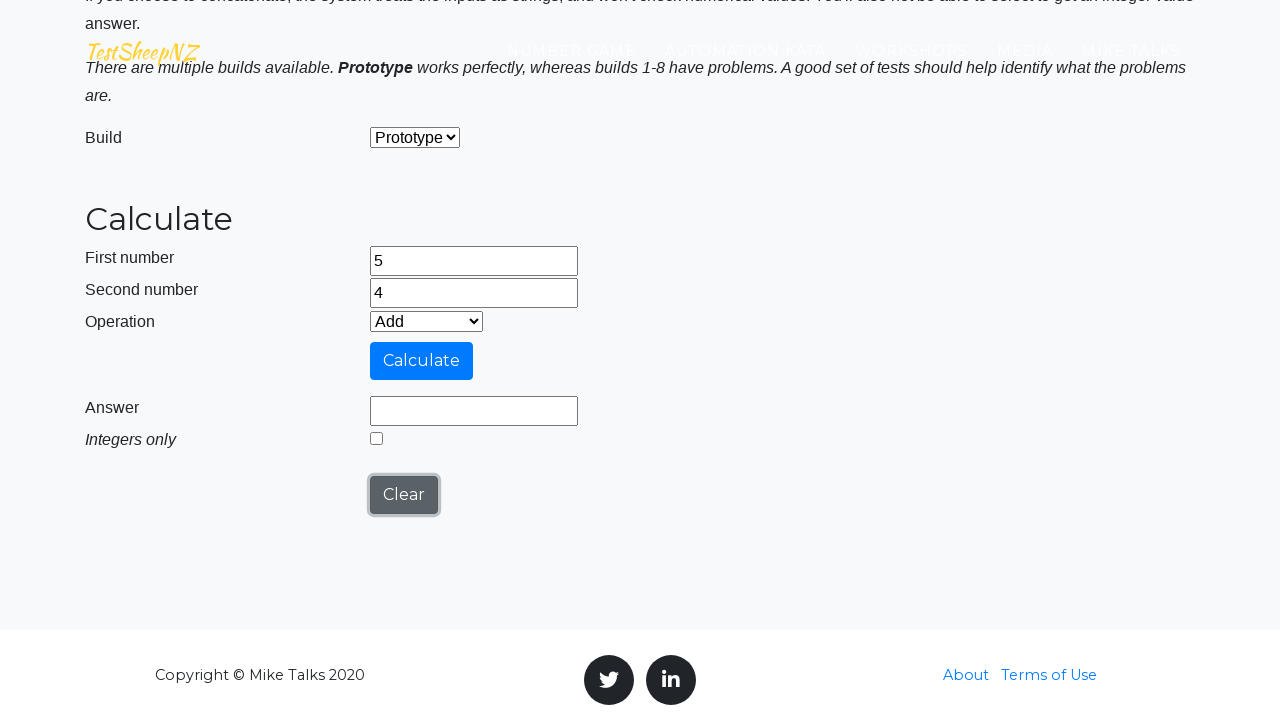